Tests navigation on Training Support website by verifying the home page title, clicking on the "About Us" link, and verifying the About Us page title.

Starting URL: https://www.training-support.net/

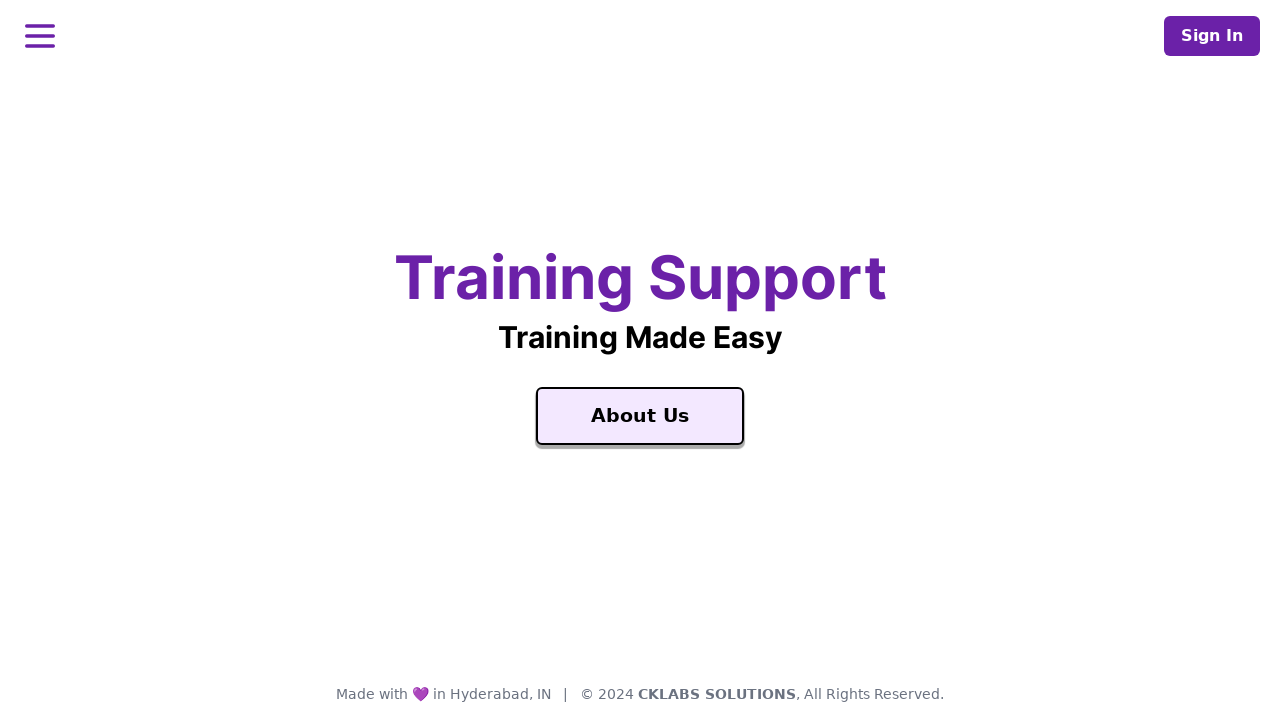

Waited for 'Training Support' text to load on home page
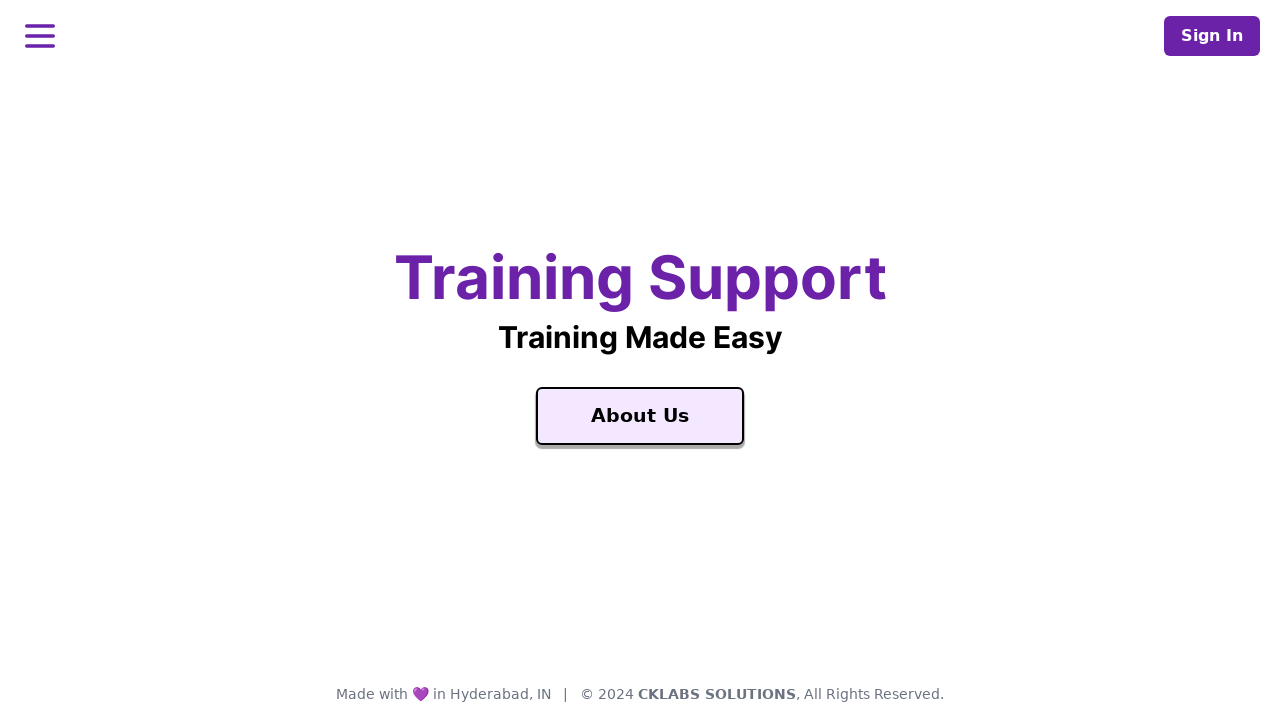

Located home page title element
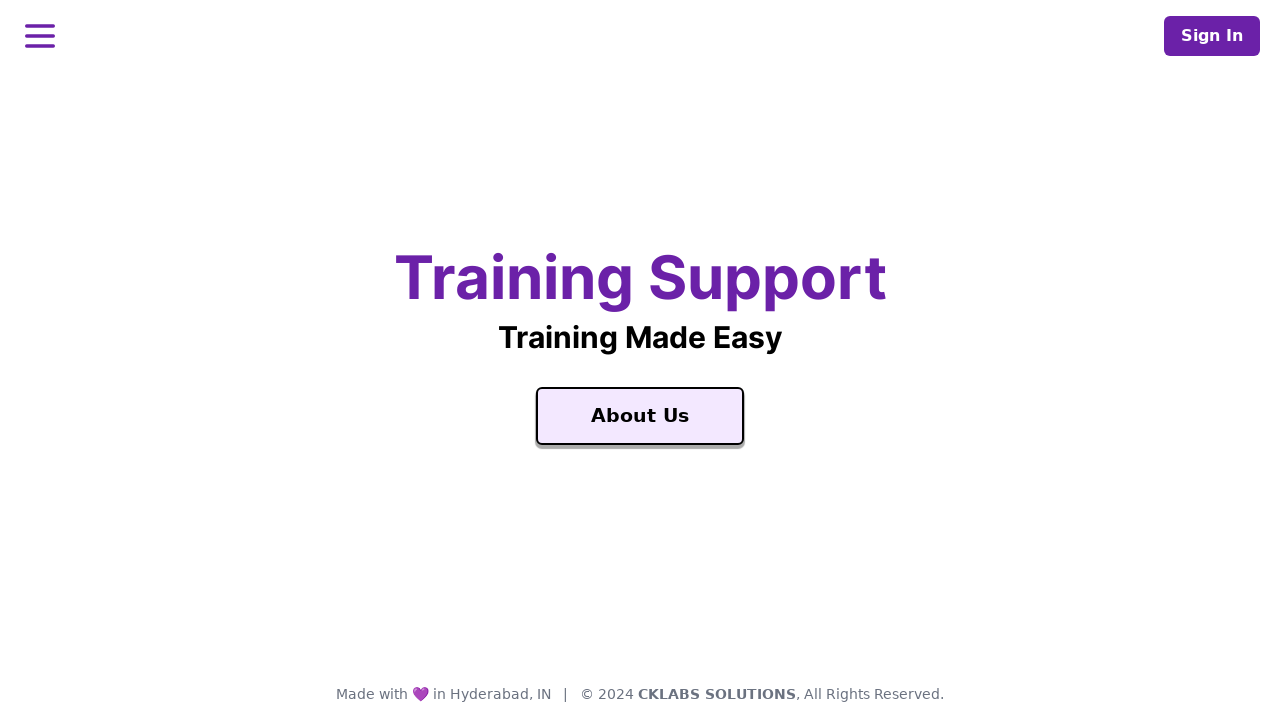

Verified home page title is 'Training Support'
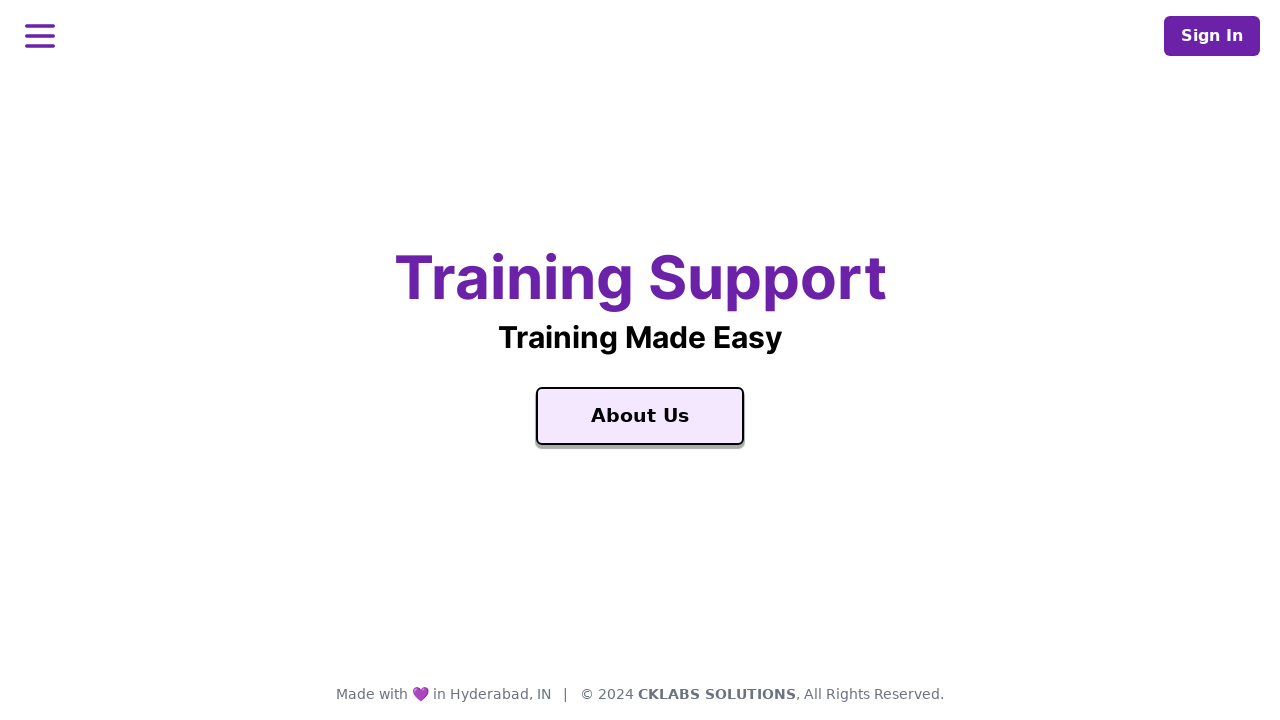

Clicked on 'About Us' link at (640, 416) on text=About Us
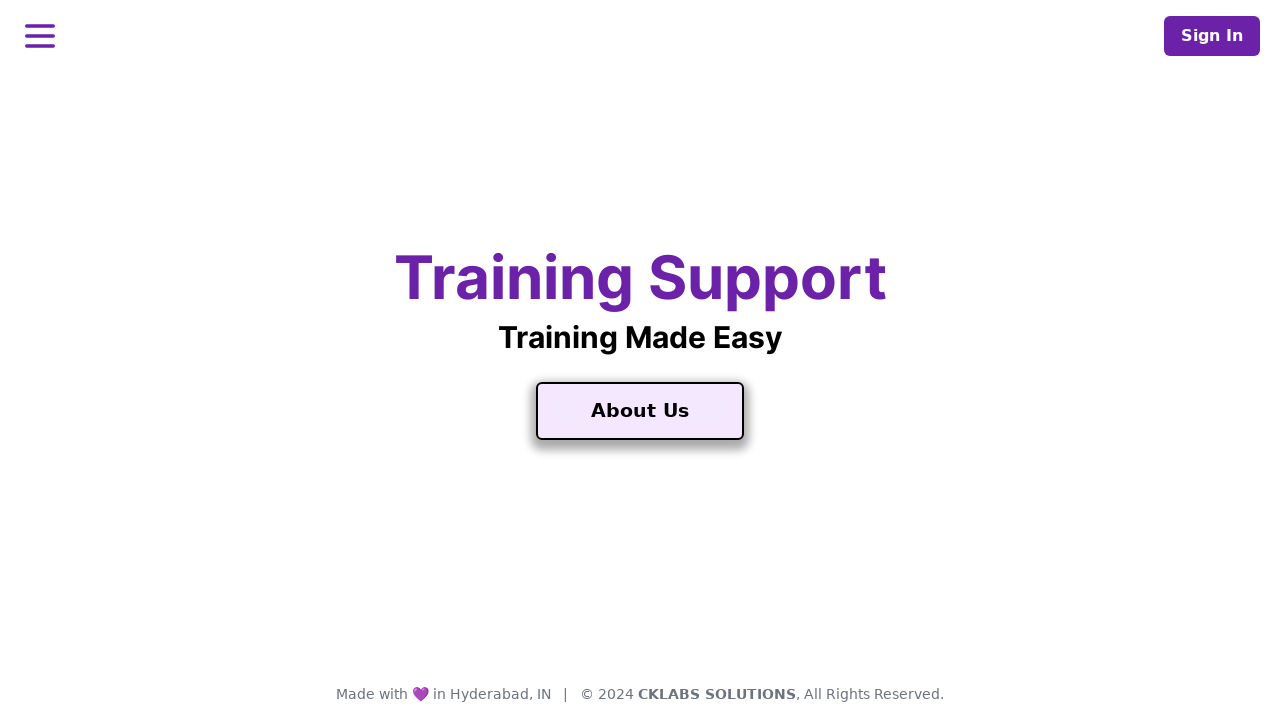

Waited for About Us page to load (h1 with 'About Us' text)
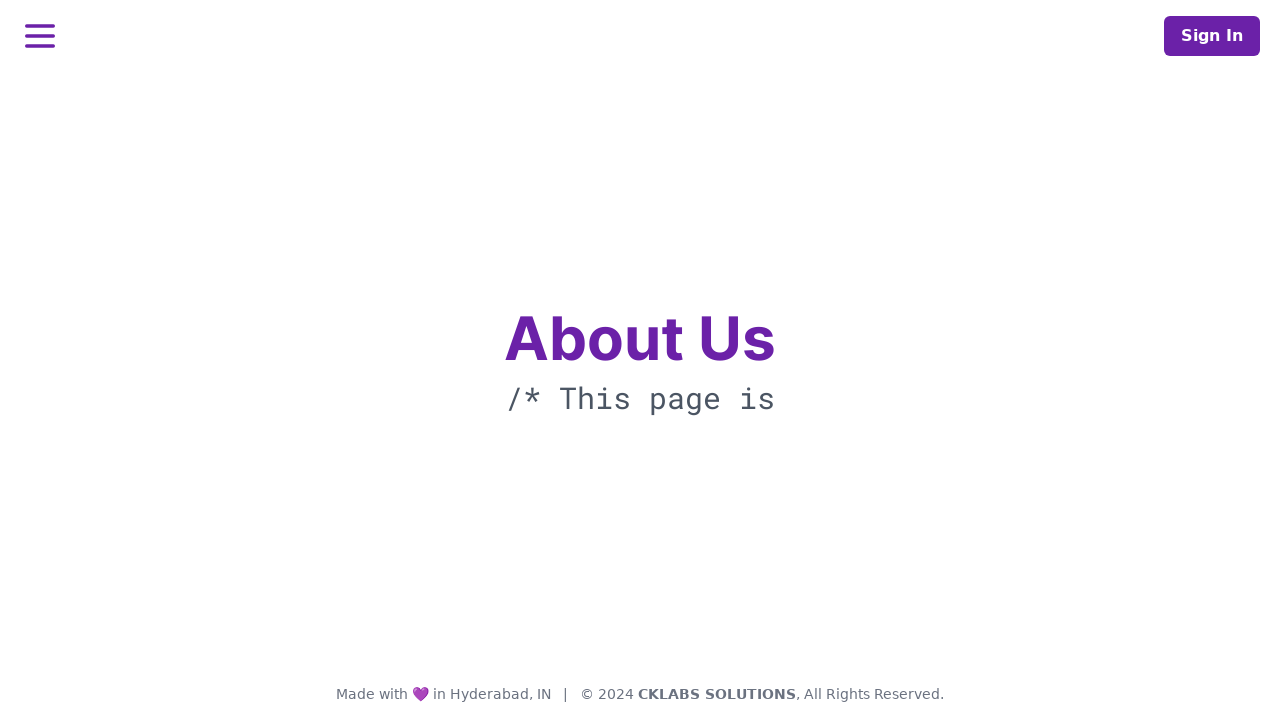

Located About Us page title element
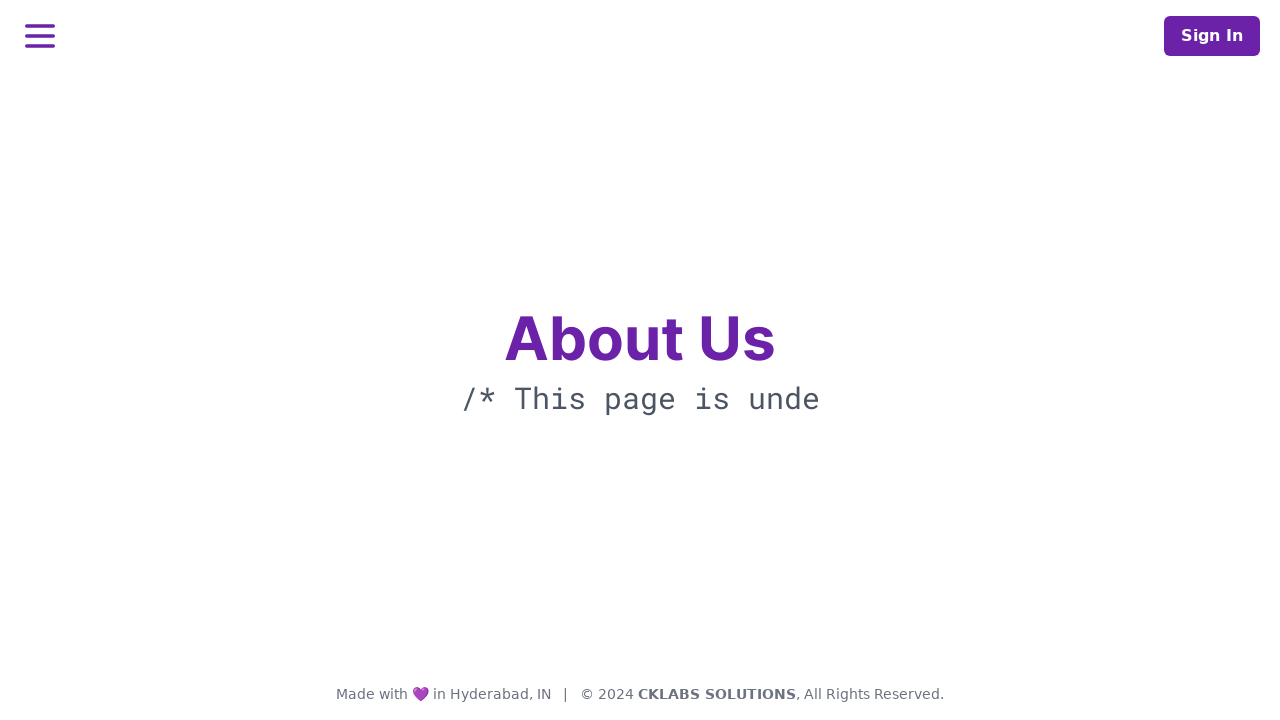

Verified About Us page title contains 'About Us'
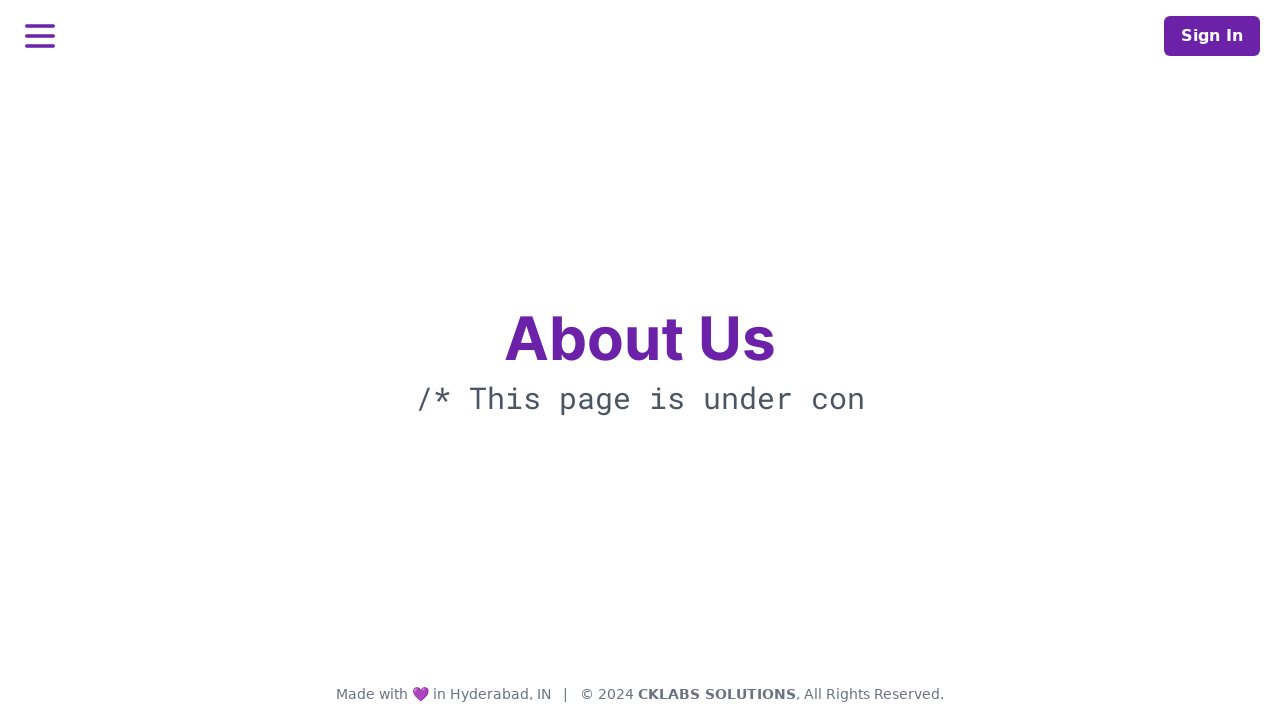

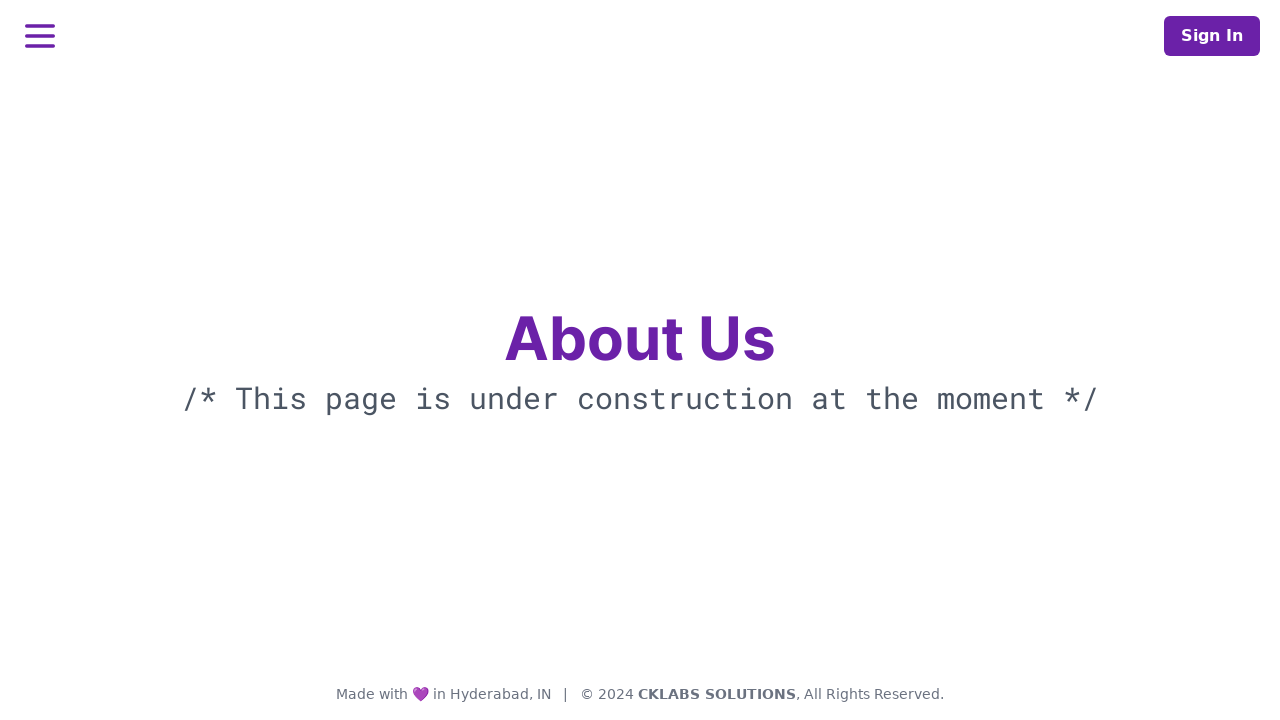